Tests a simple registration form on a Selenium practice site by filling in email and password fields and submitting the form

Starting URL: https://rori4.github.io/selenium-practice/#/pages/practice/simple-registration

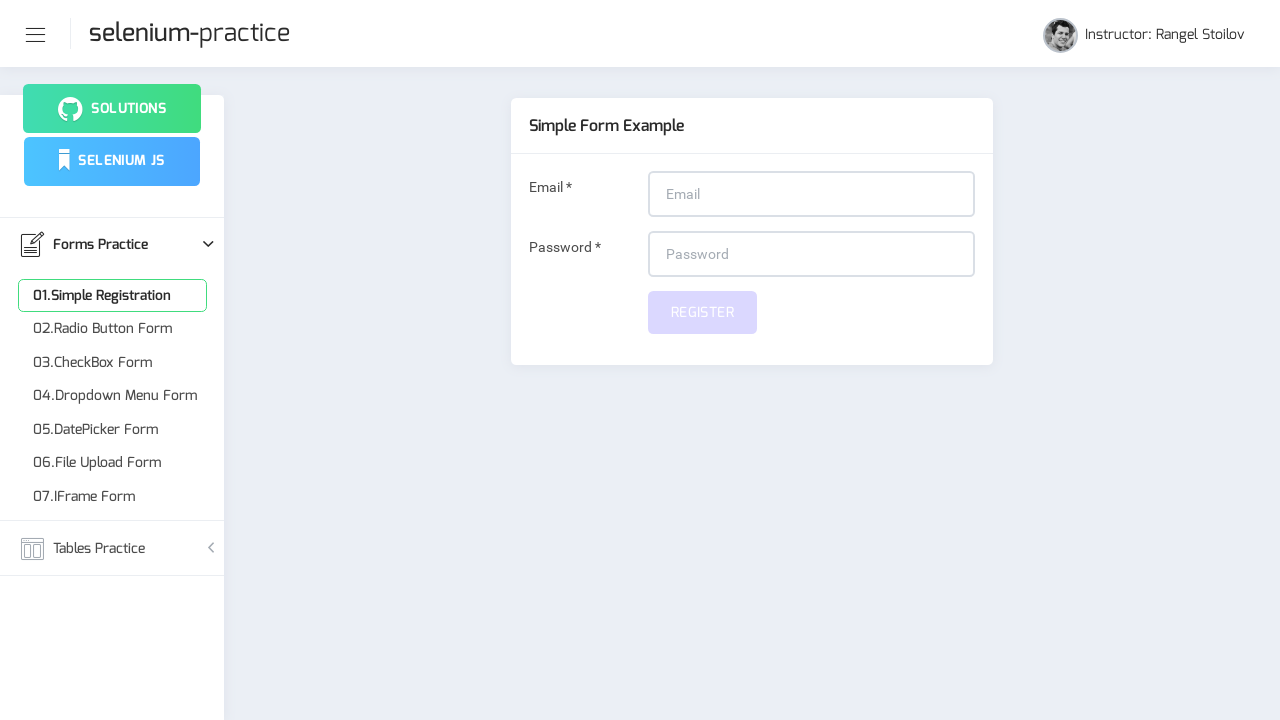

Filled email field with 'practiceuser2024@example.com' on #email
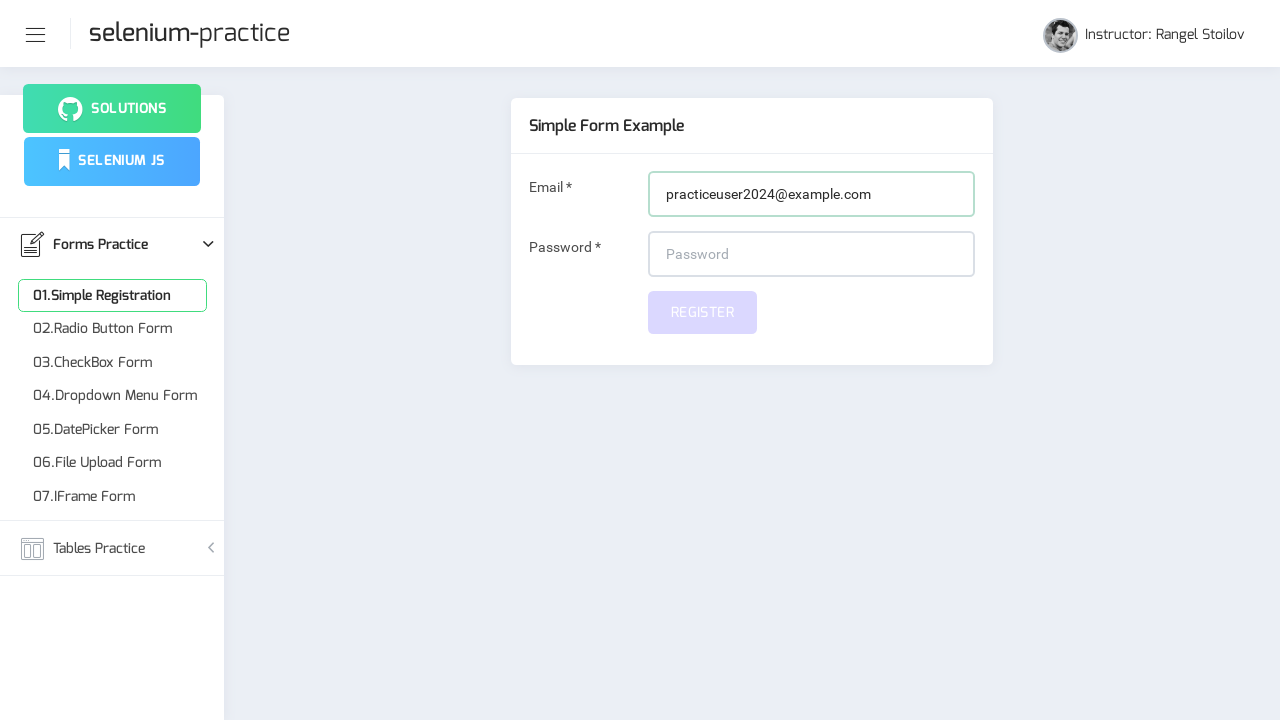

Filled password field with 'TestPass456' on #password
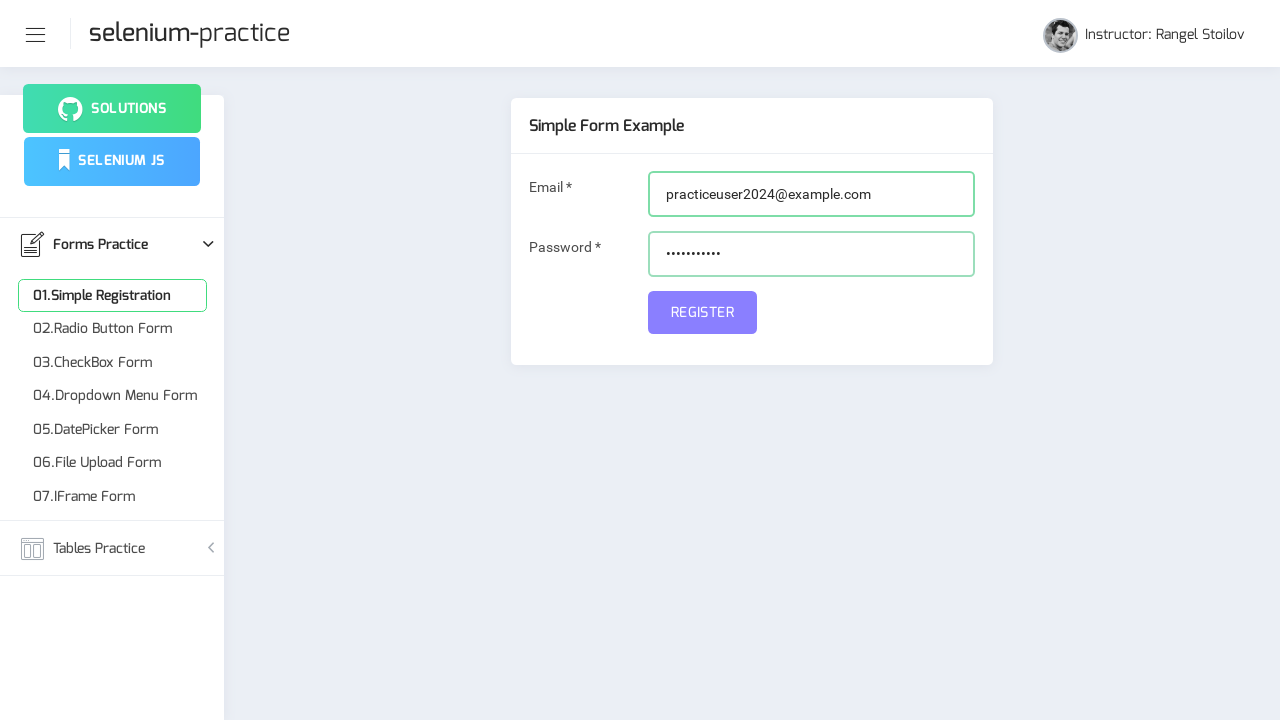

Clicked submit button to register at (702, 312) on #submit
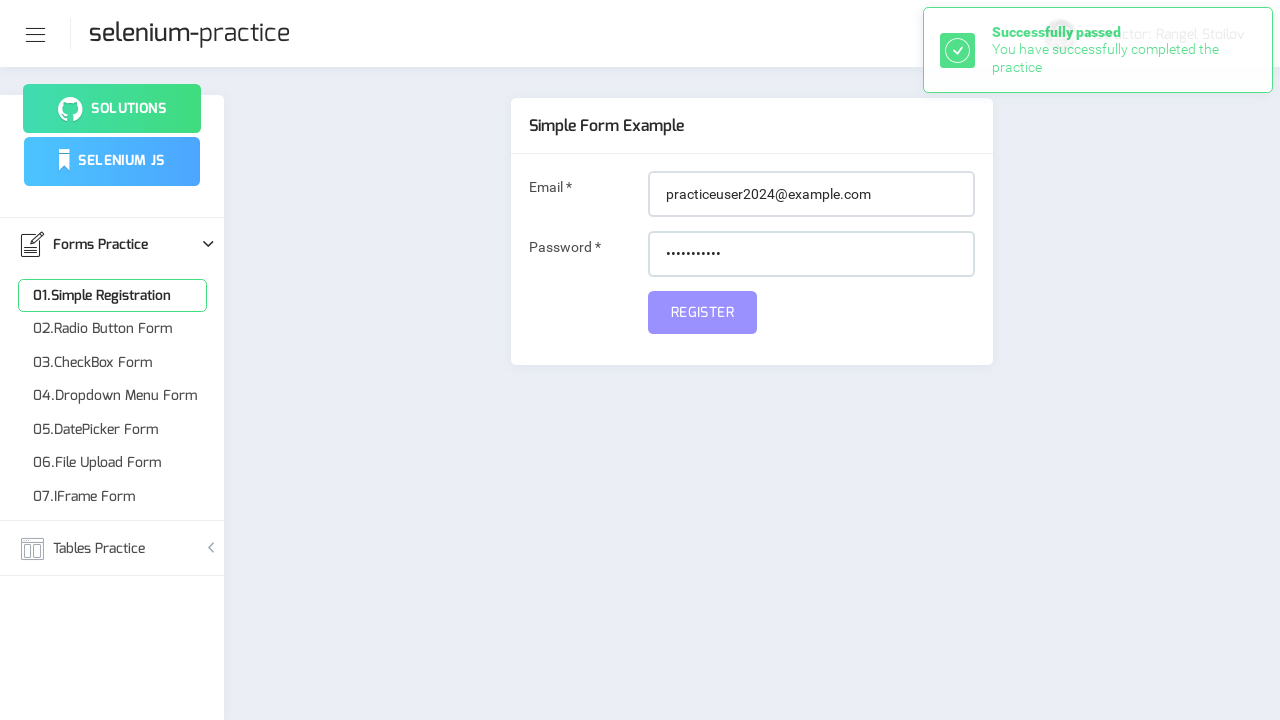

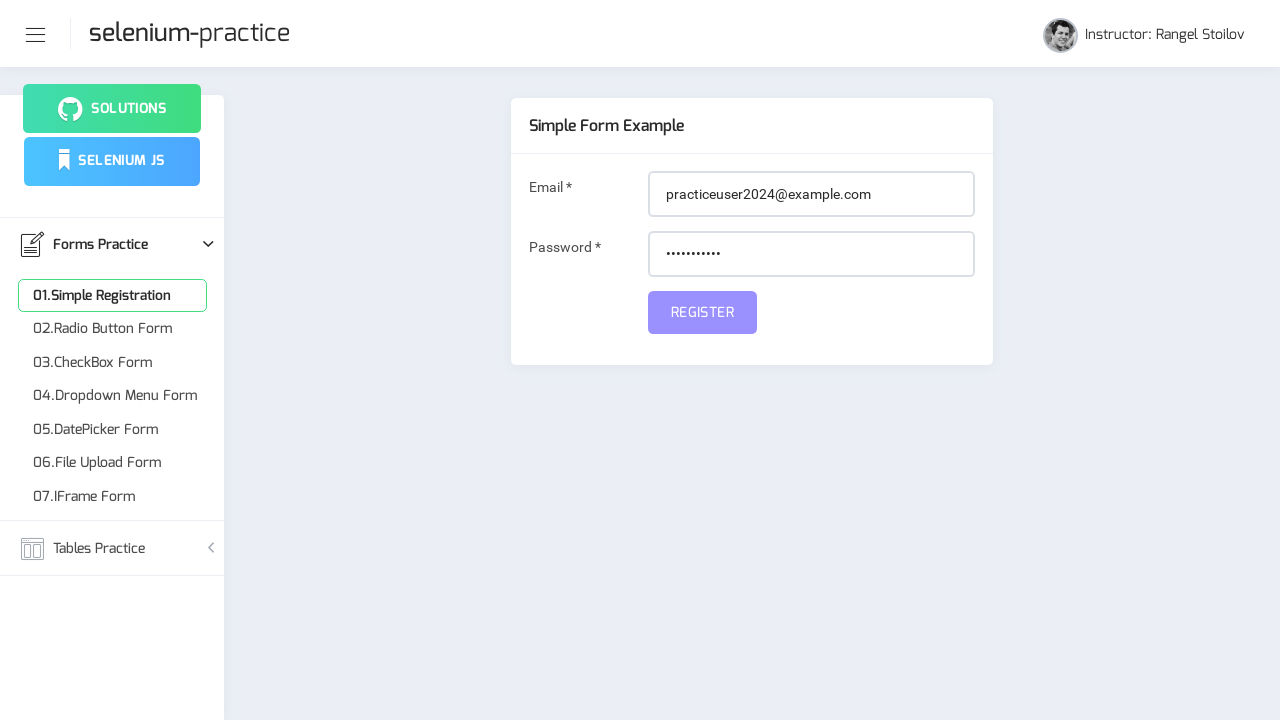